Navigates to imooc.com mobile app page and clicks the Android download button

Starting URL: https://www.imooc.com/mobile/app

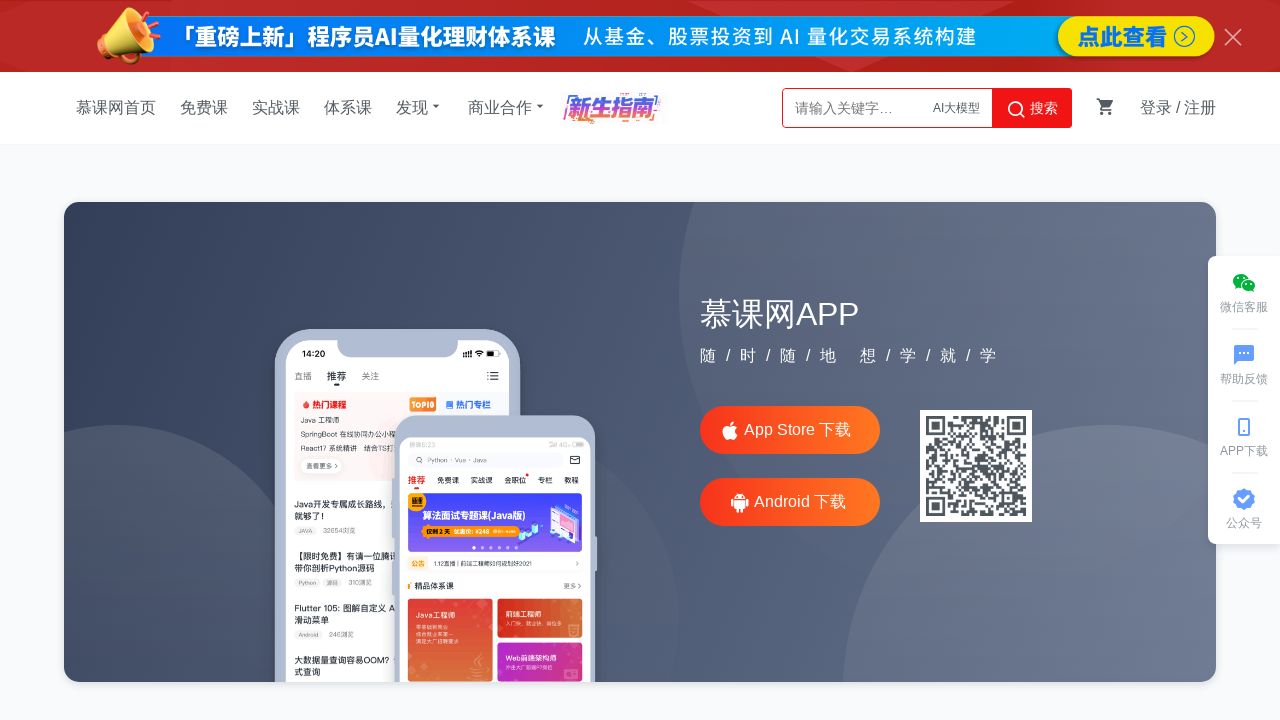

Navigated to imooc.com mobile app page
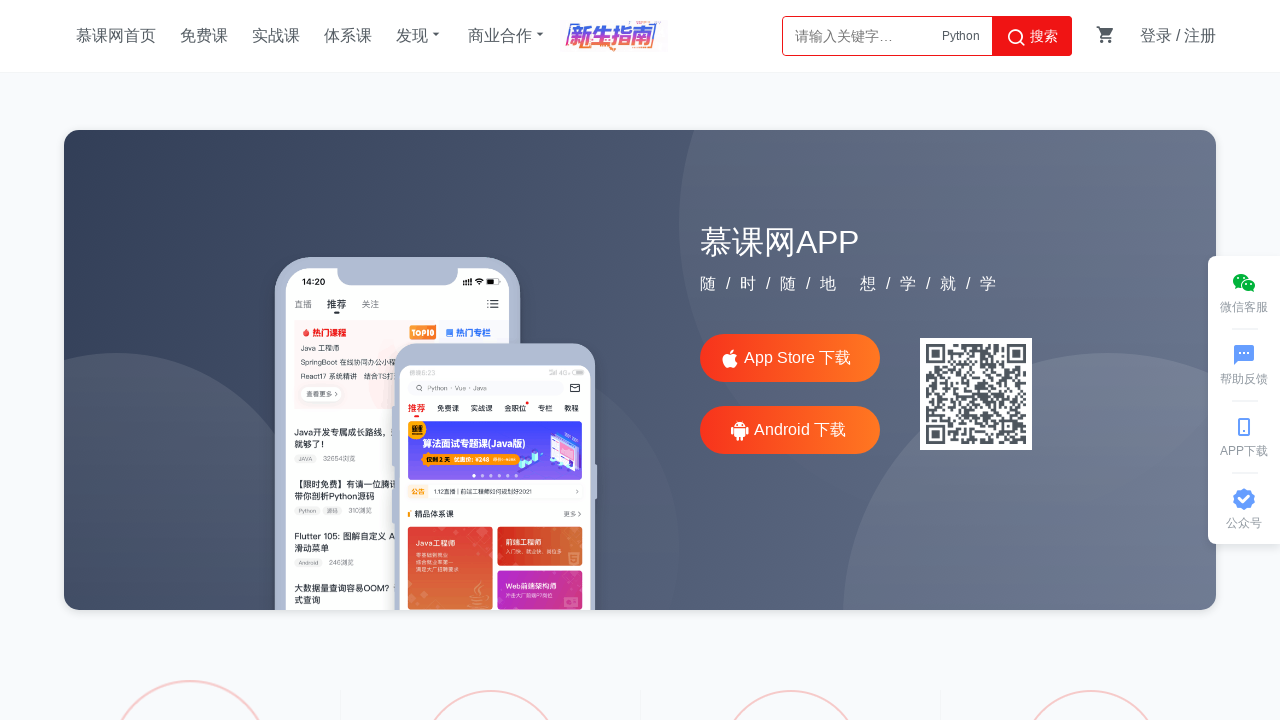

Clicked Android download button at (790, 502) on .android
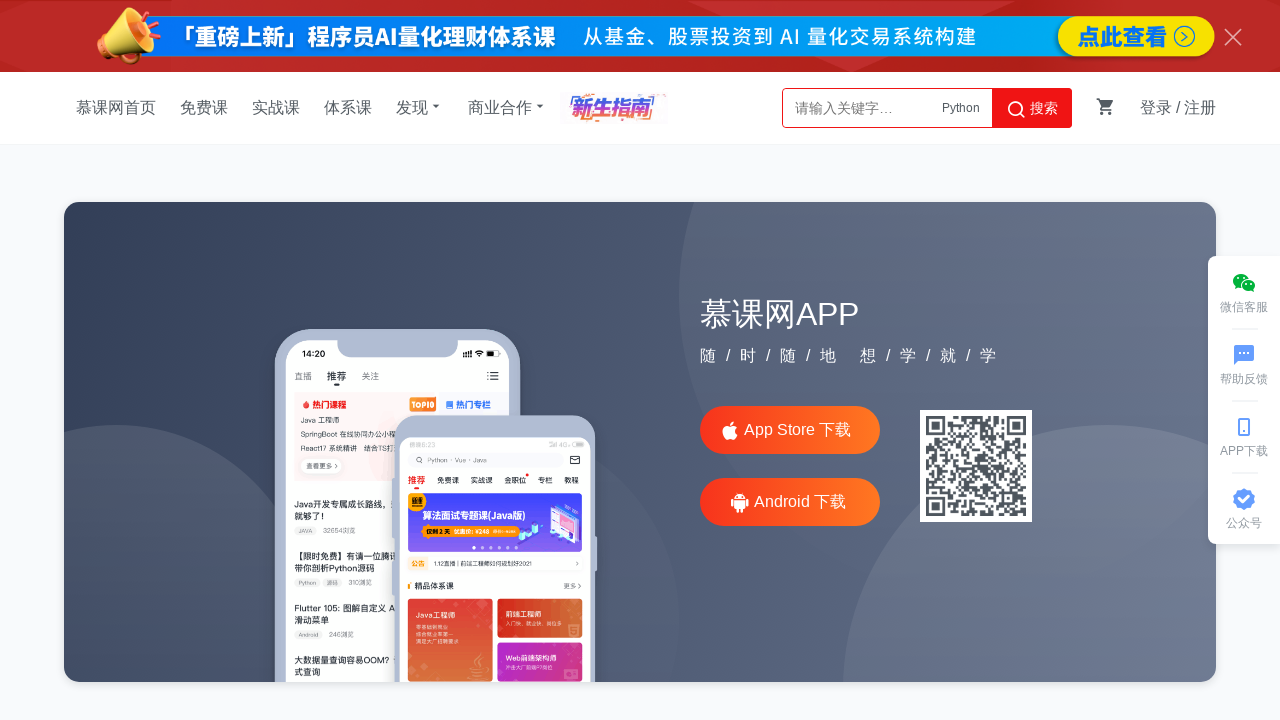

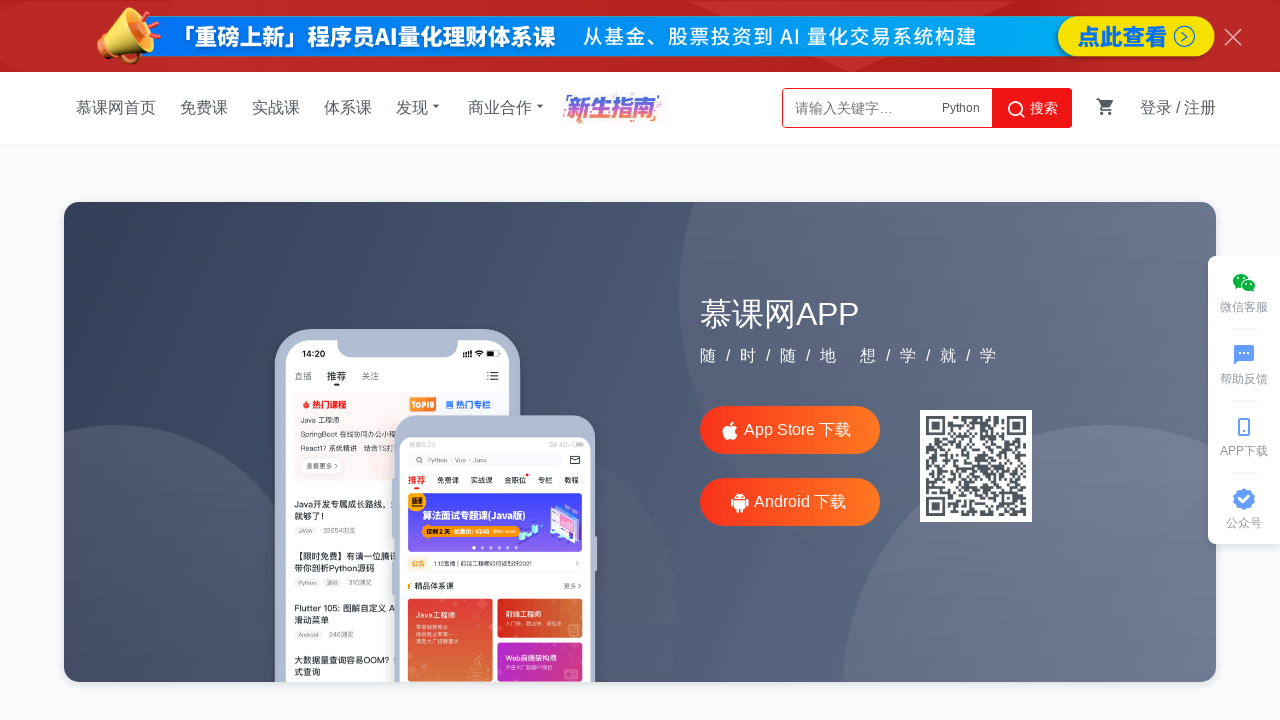